Tests form interaction within an iframe by verifying a disabled field, filling an enabled field, and submitting the form to check the result

Starting URL: https://www.w3schools.com/tags/tryit.asp?filename=tryhtml_input_disabled

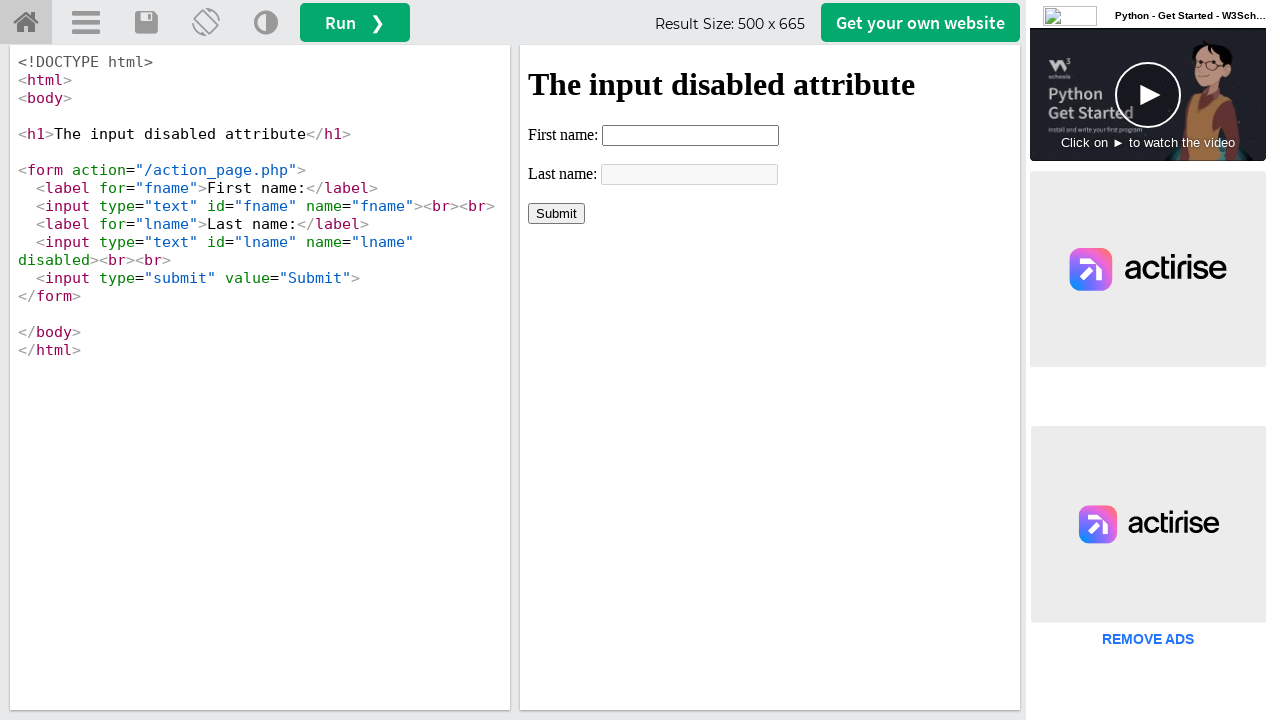

Located iframe with ID 'iframeResult' containing the form
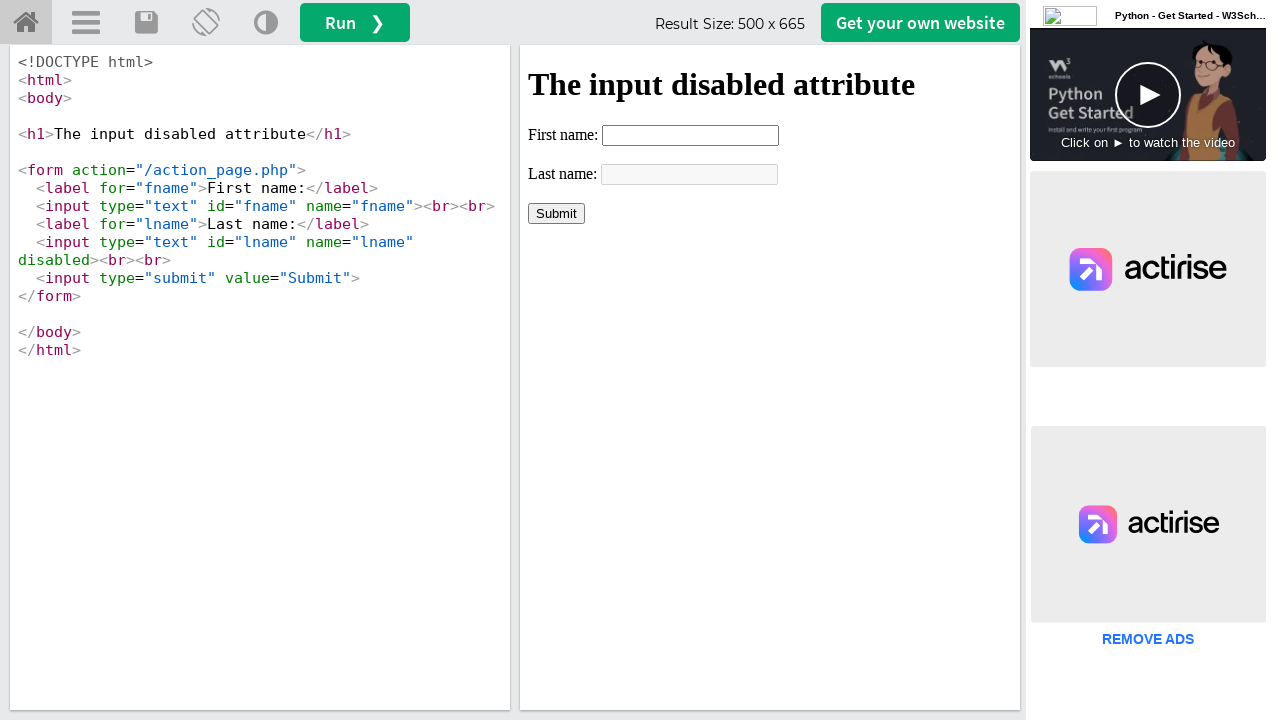

Located last name field in iframe
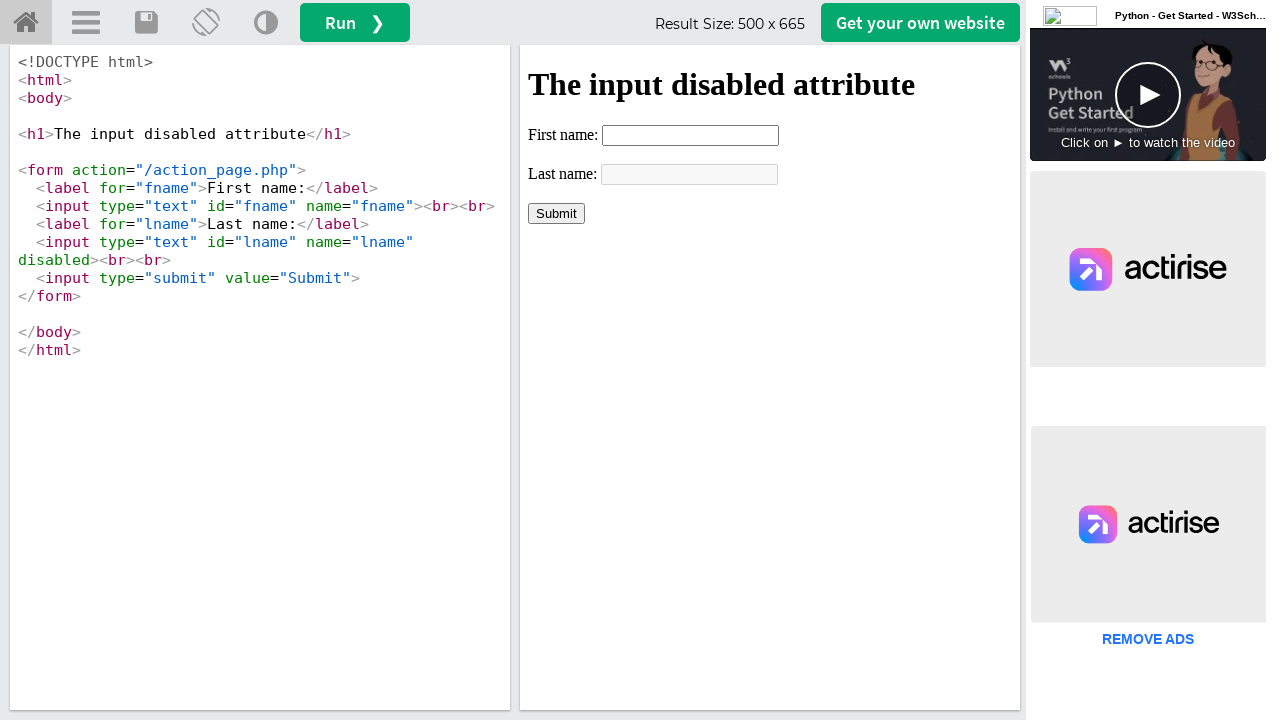

Verified that last name field is disabled
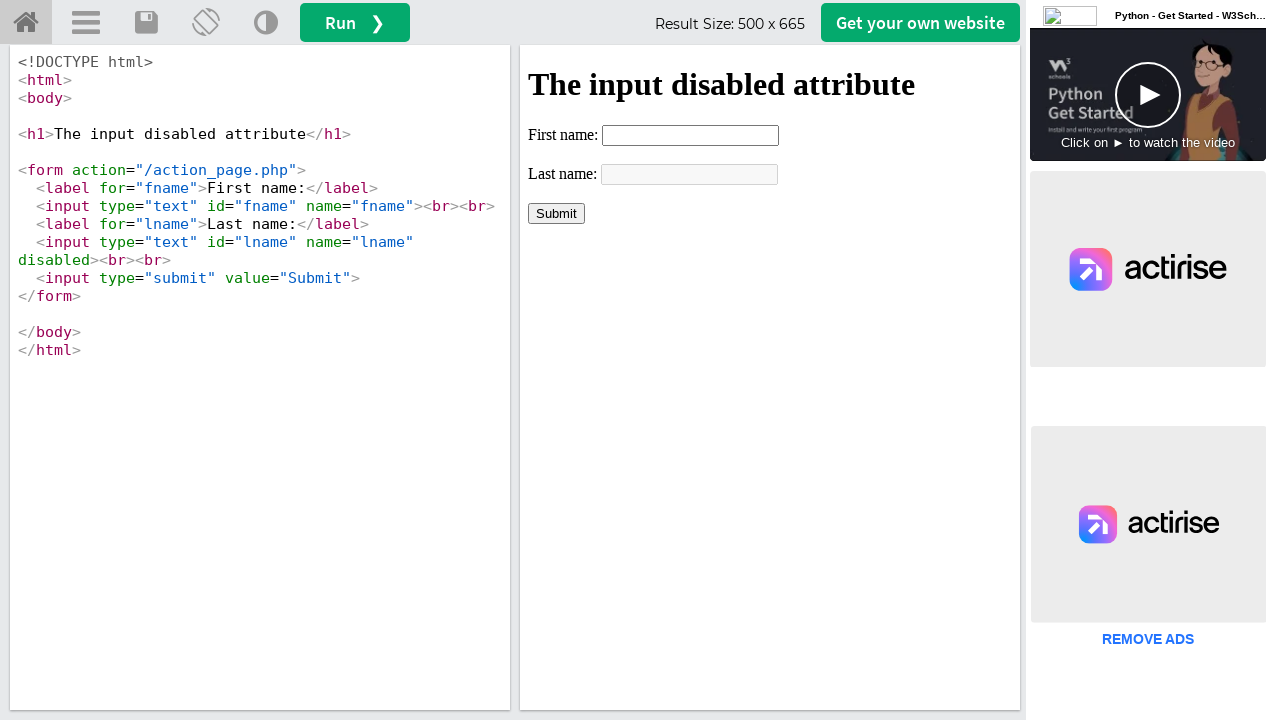

Filled first name field with 'nguyen' on iframe#iframeResult >> internal:control=enter-frame >> input[name='fname']
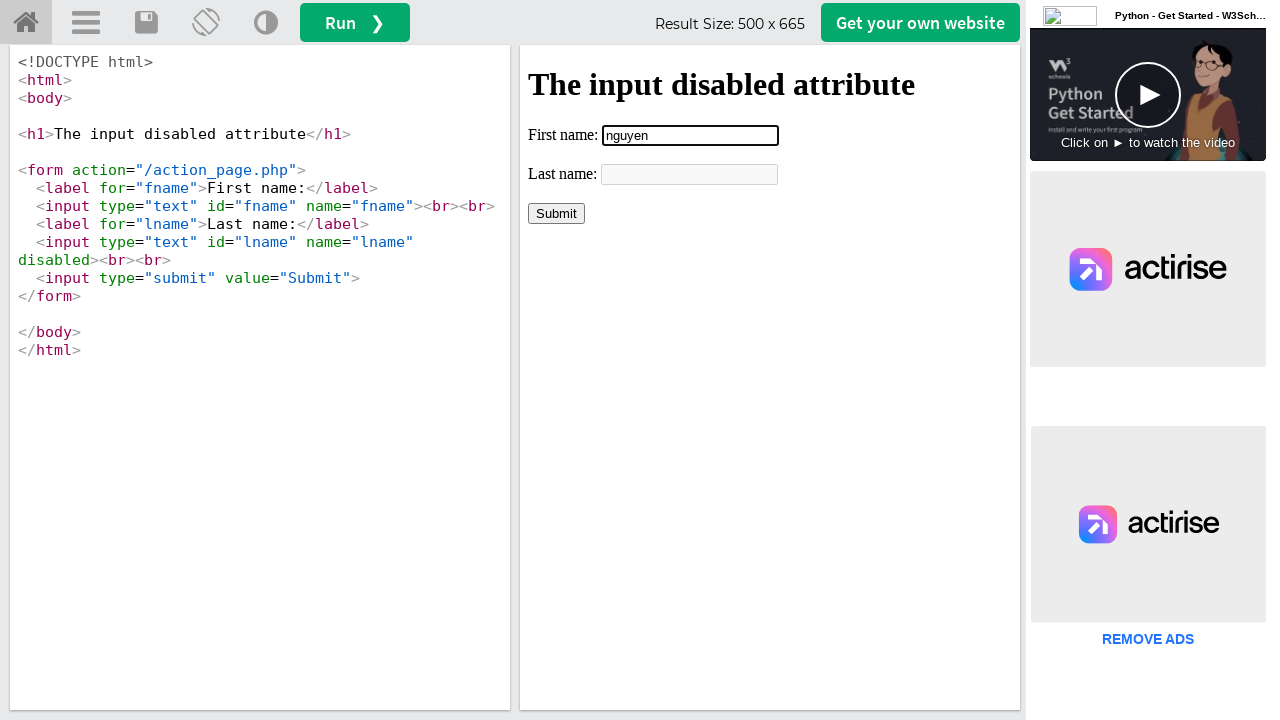

Clicked Submit button to submit the form at (556, 213) on iframe#iframeResult >> internal:control=enter-frame >> input[value='Submit']
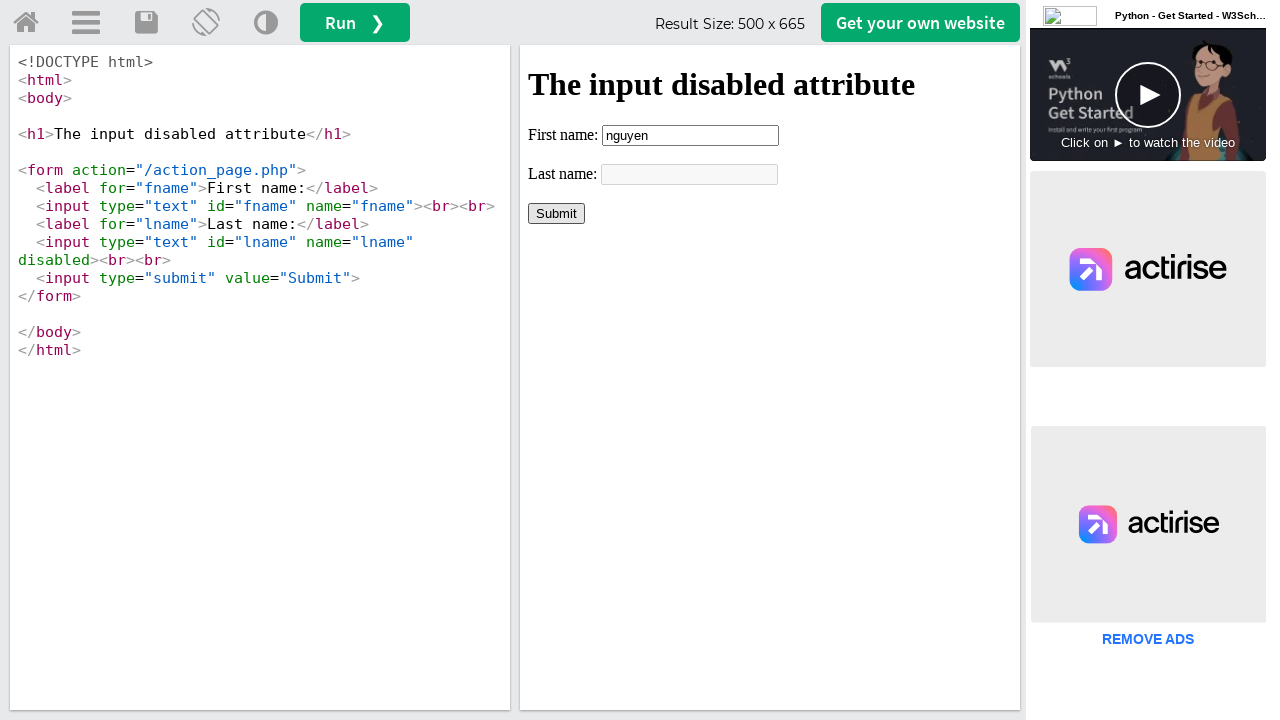

Located result container after form submission
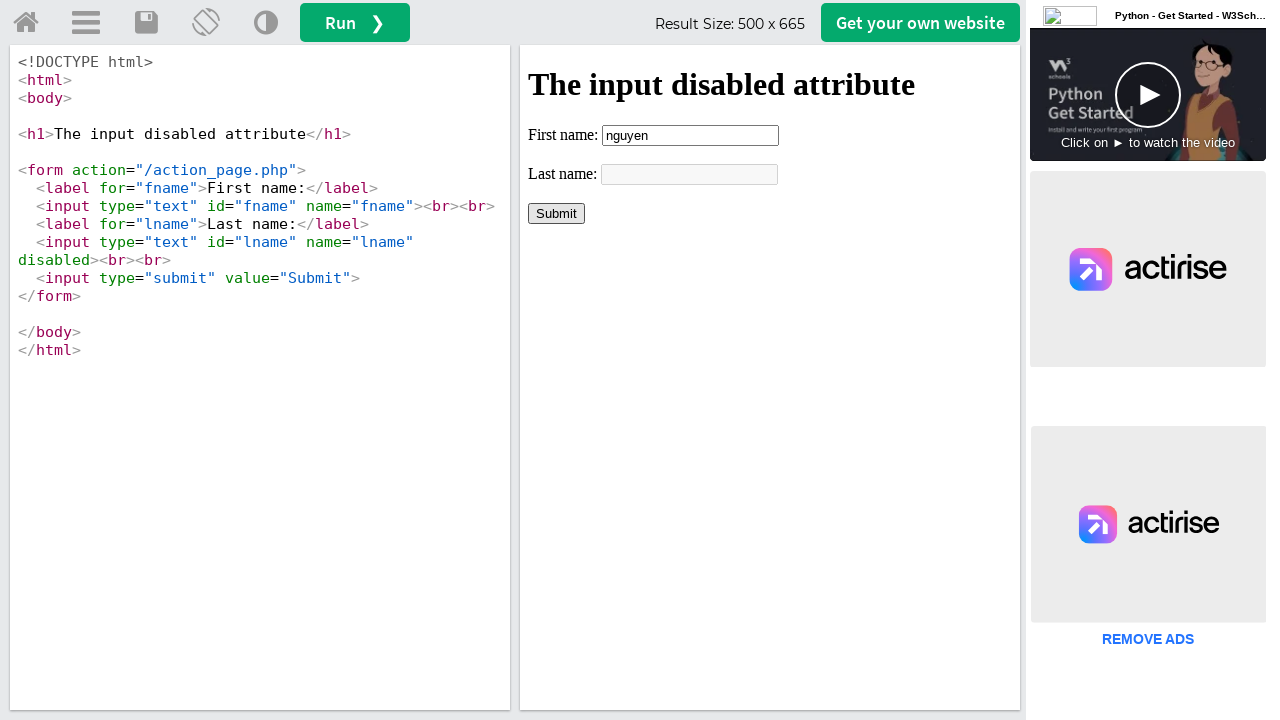

Verified form submission result displays 'fname=nguyen'
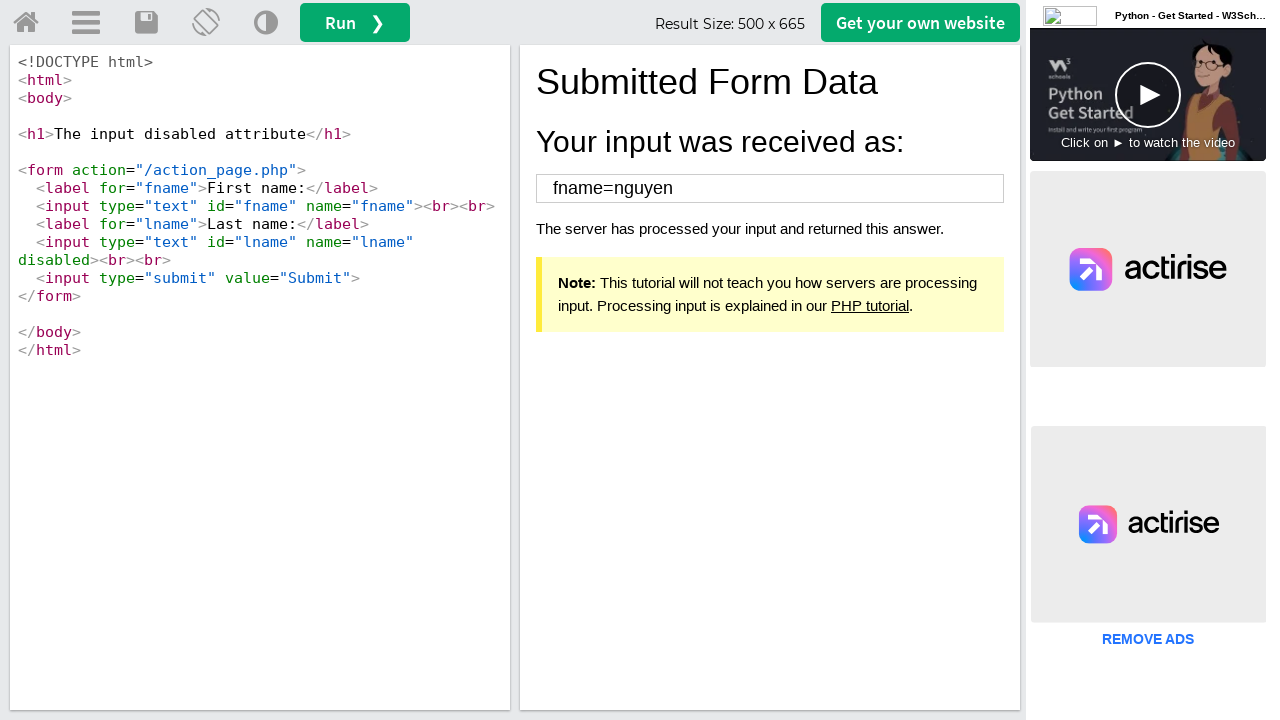

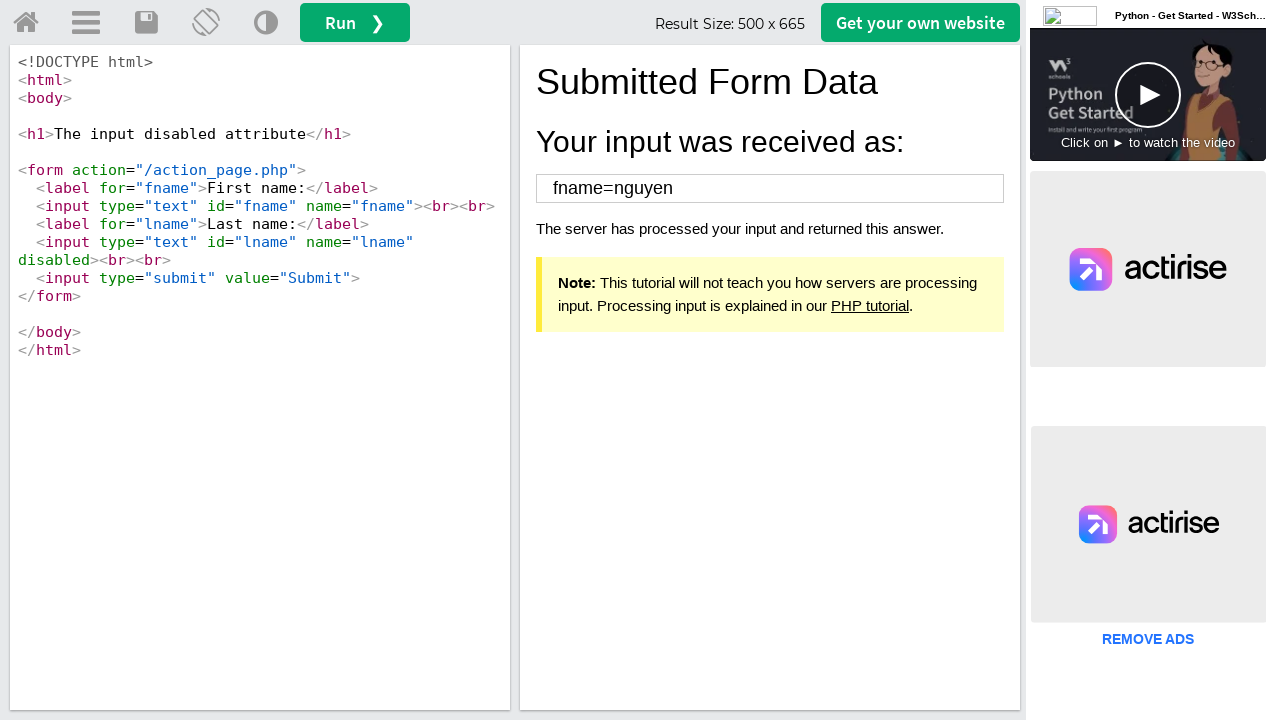